Tests a sample todo application by clicking on the first todo item checkbox to mark it as complete

Starting URL: https://lambdatest.github.io/sample-todo-app/

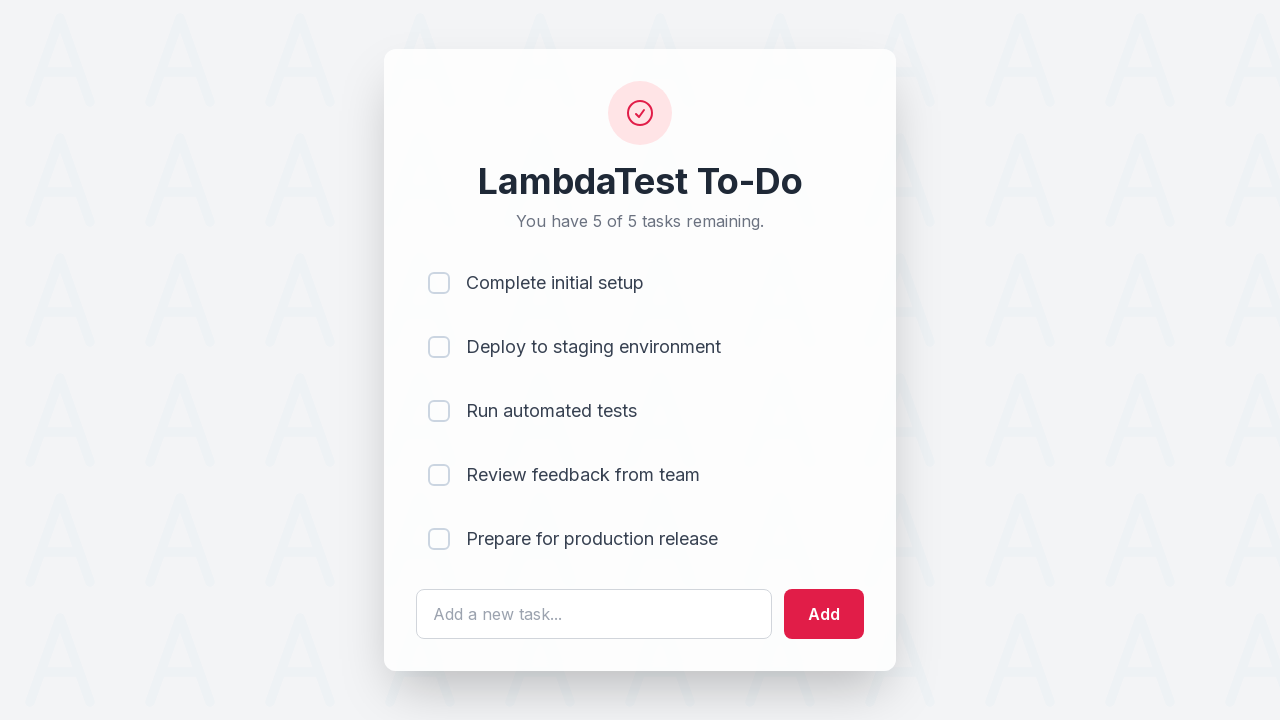

Navigated to sample todo application
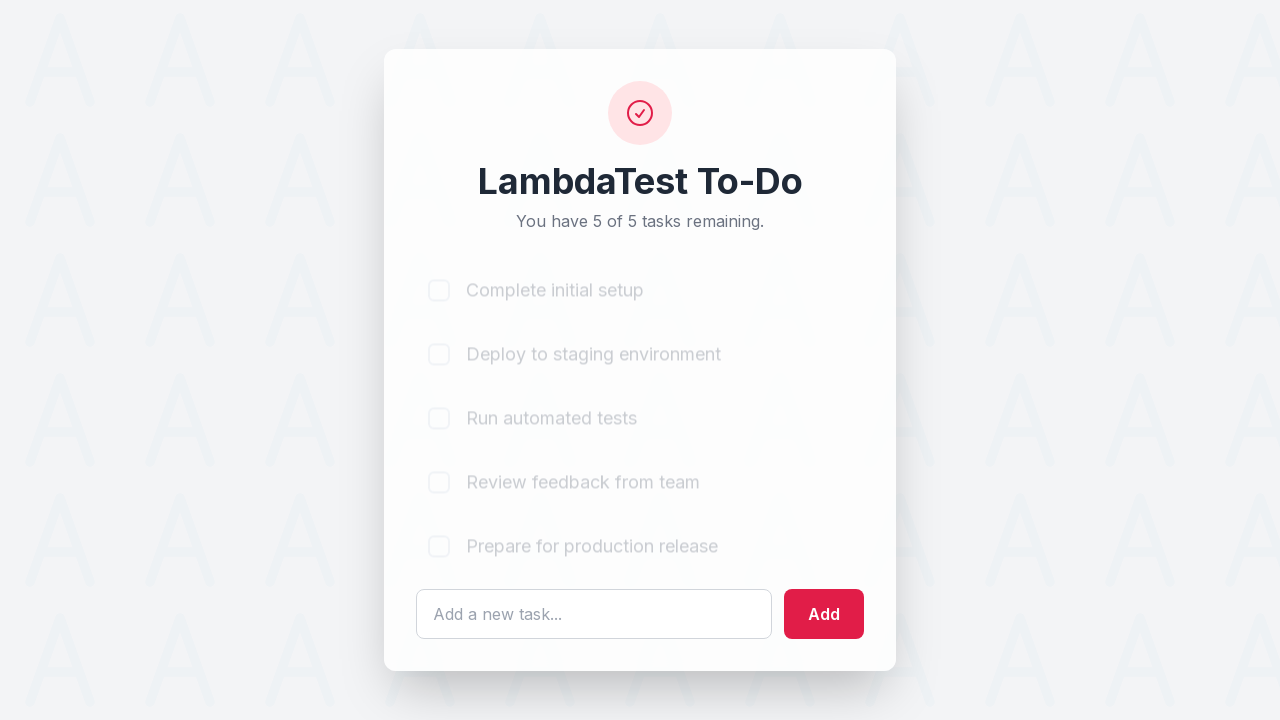

Clicked first todo item checkbox to mark it as complete at (439, 283) on input[name='li1']
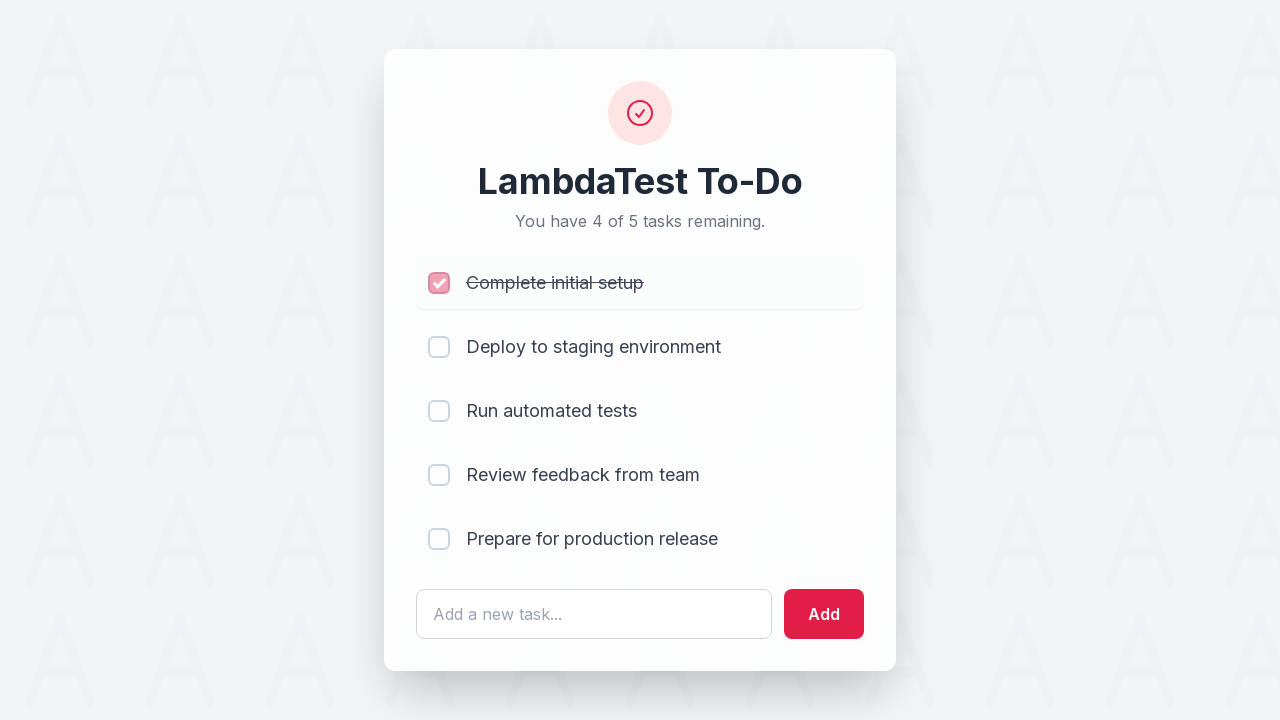

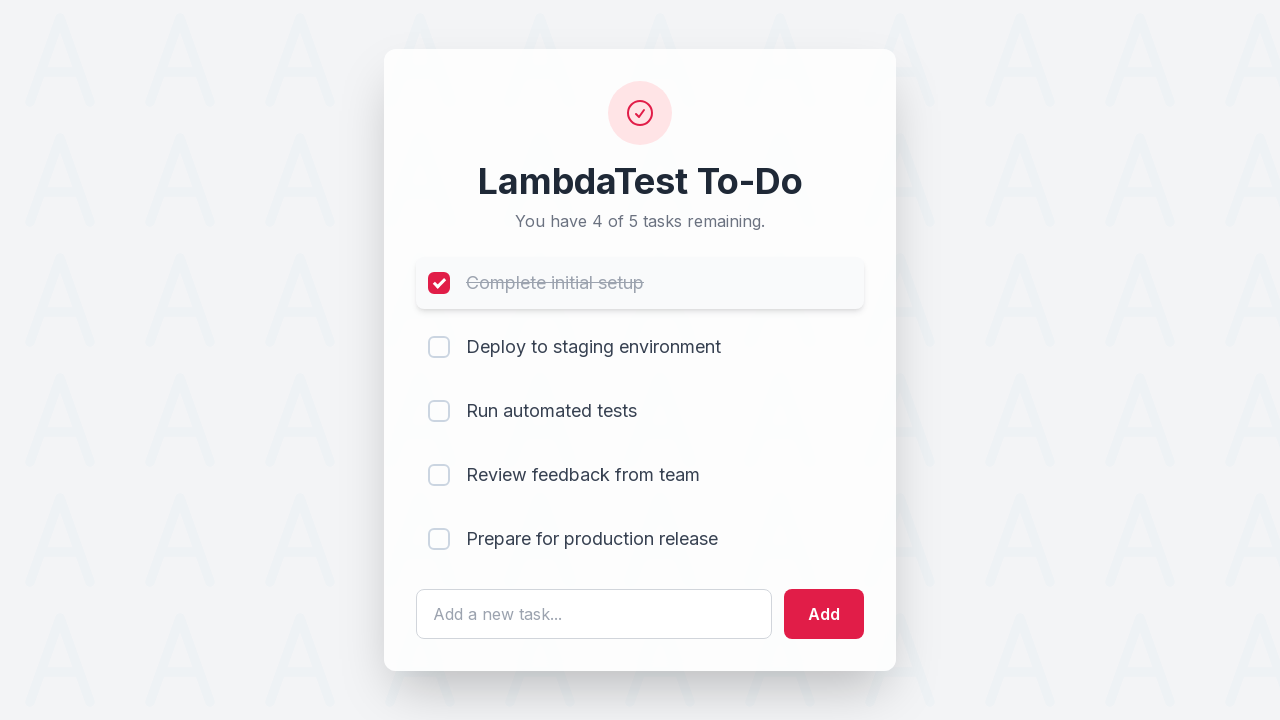